Tests various locator strategies by finding and filling an input field with class name

Starting URL: https://rahulshettyacademy.com/AutomationPractice/

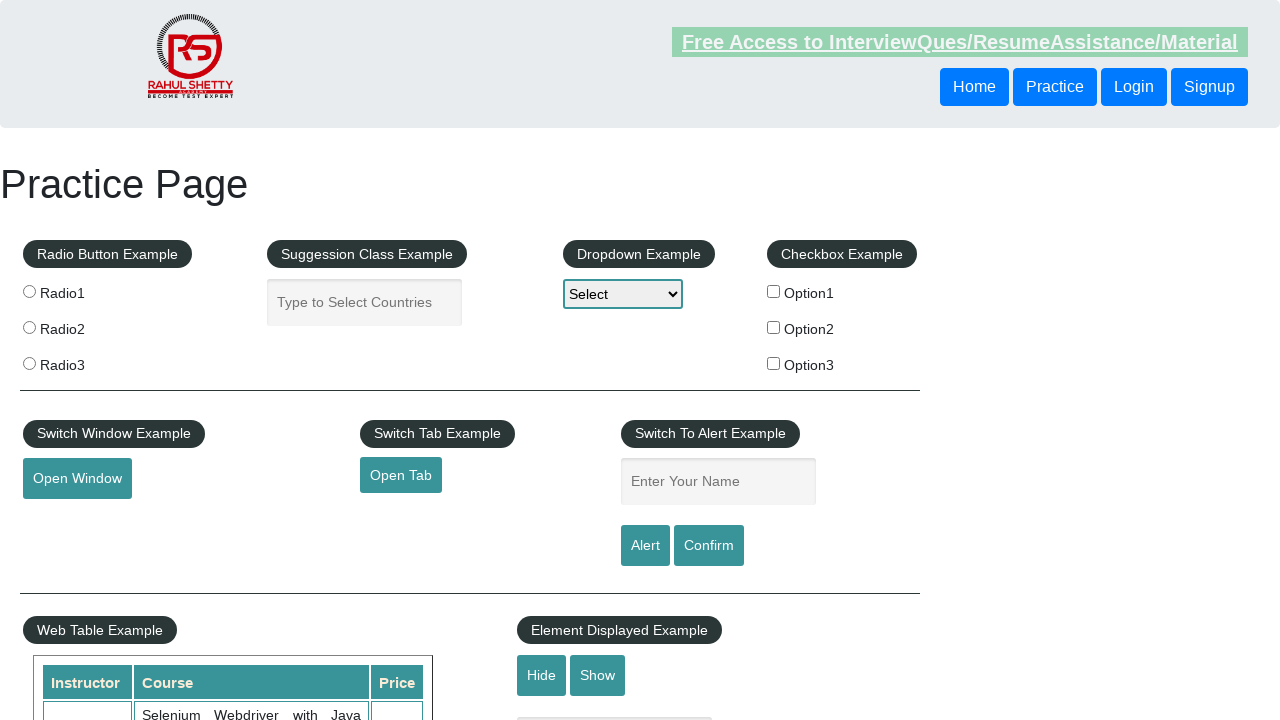

Filled input field with class name '.inputs.ui-autocomplete-input' with 'some value' on .inputs.ui-autocomplete-input
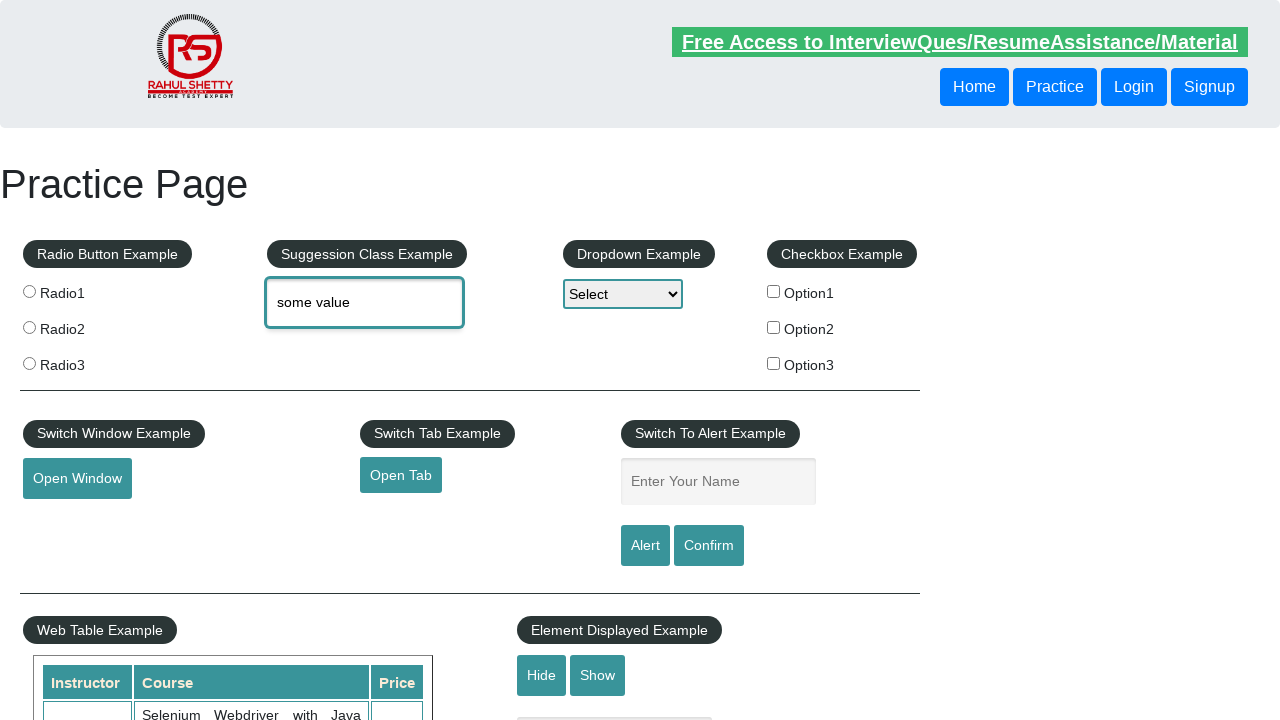

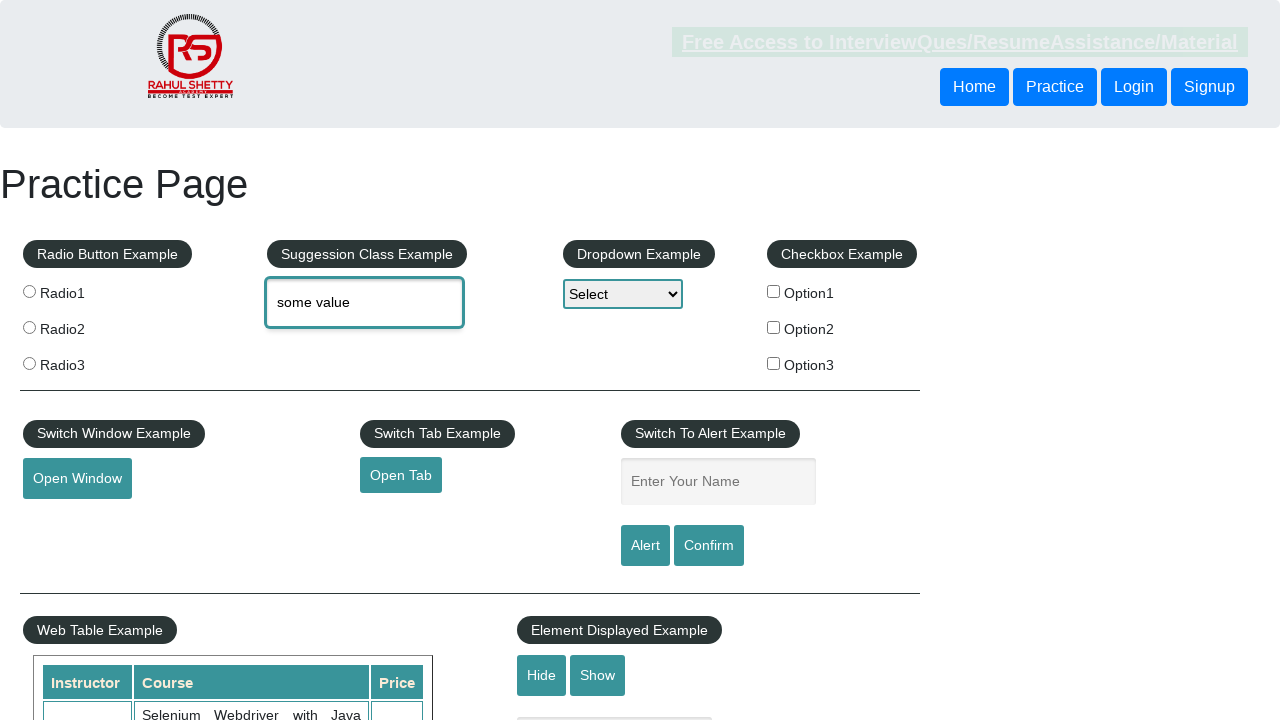